Tests the jQuery API documentation site search functionality by entering "json" in the search field and pressing Enter using keyboard automation

Starting URL: https://api.jquery.com/

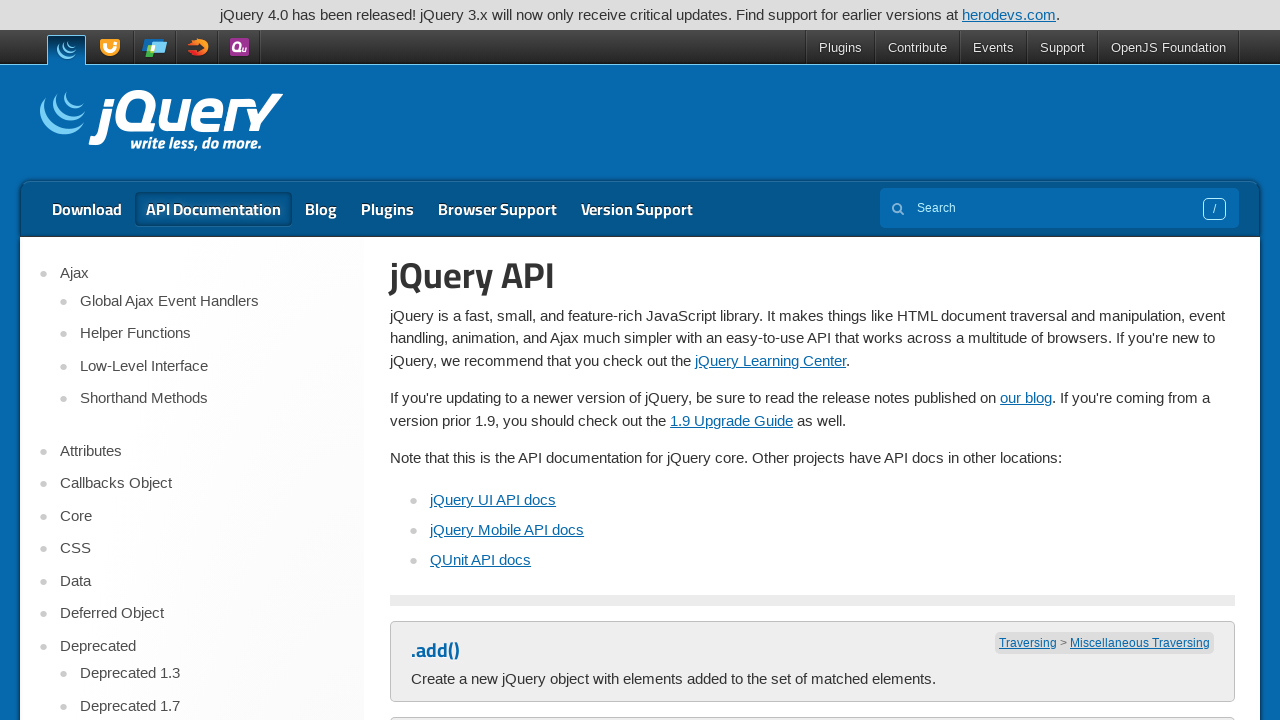

Filled search field with 'json' in jQuery API documentation on input[name='s']
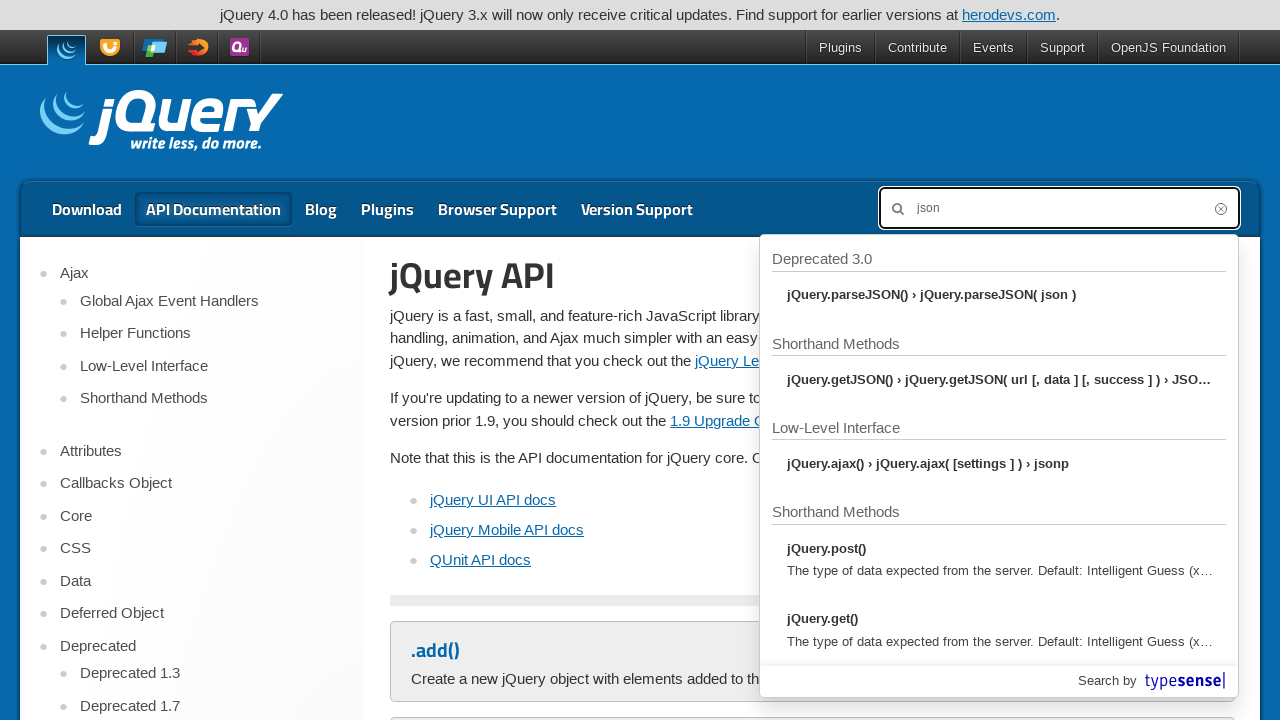

Pressed Enter to submit search query for 'json' on input[name='s']
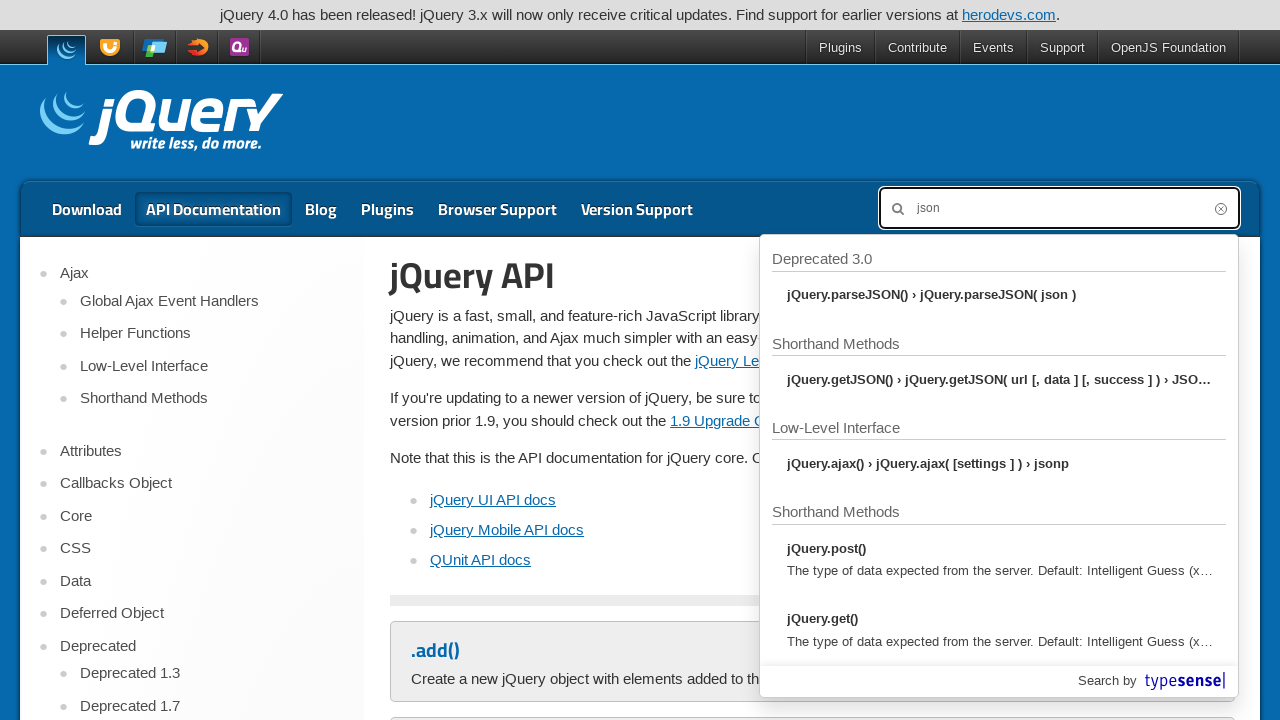

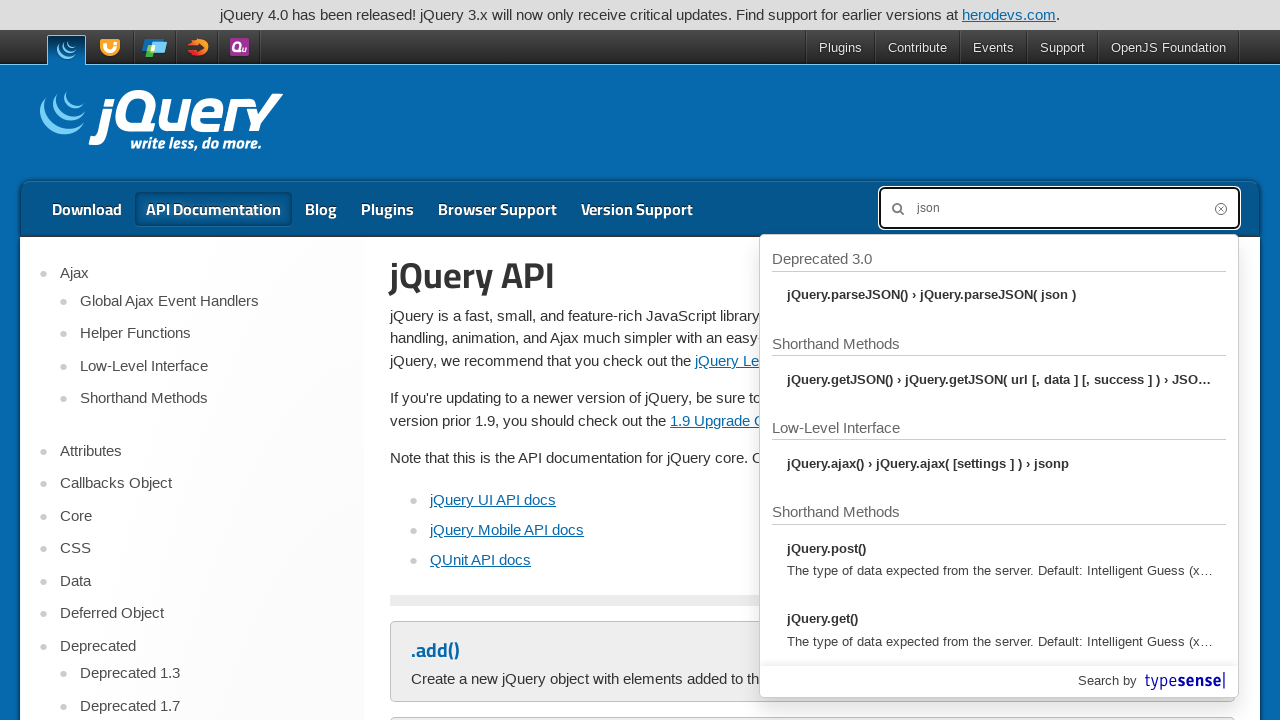